Tests different click interactions on buttons: double-click, right-click (context click), and regular click, then verifies that confirmation messages appear for each action.

Starting URL: https://demoqa.com/buttons

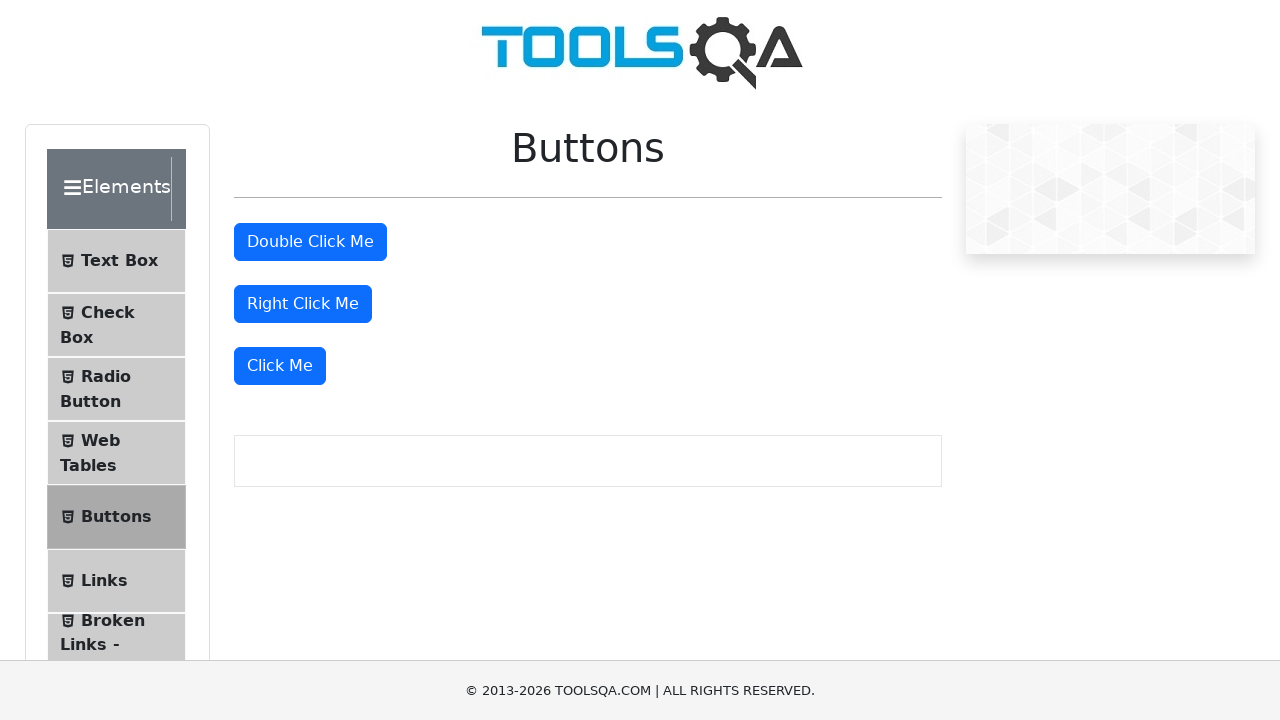

Double-clicked the 'Double Click Me' button at (310, 242) on xpath=//button[text()='Double Click Me']
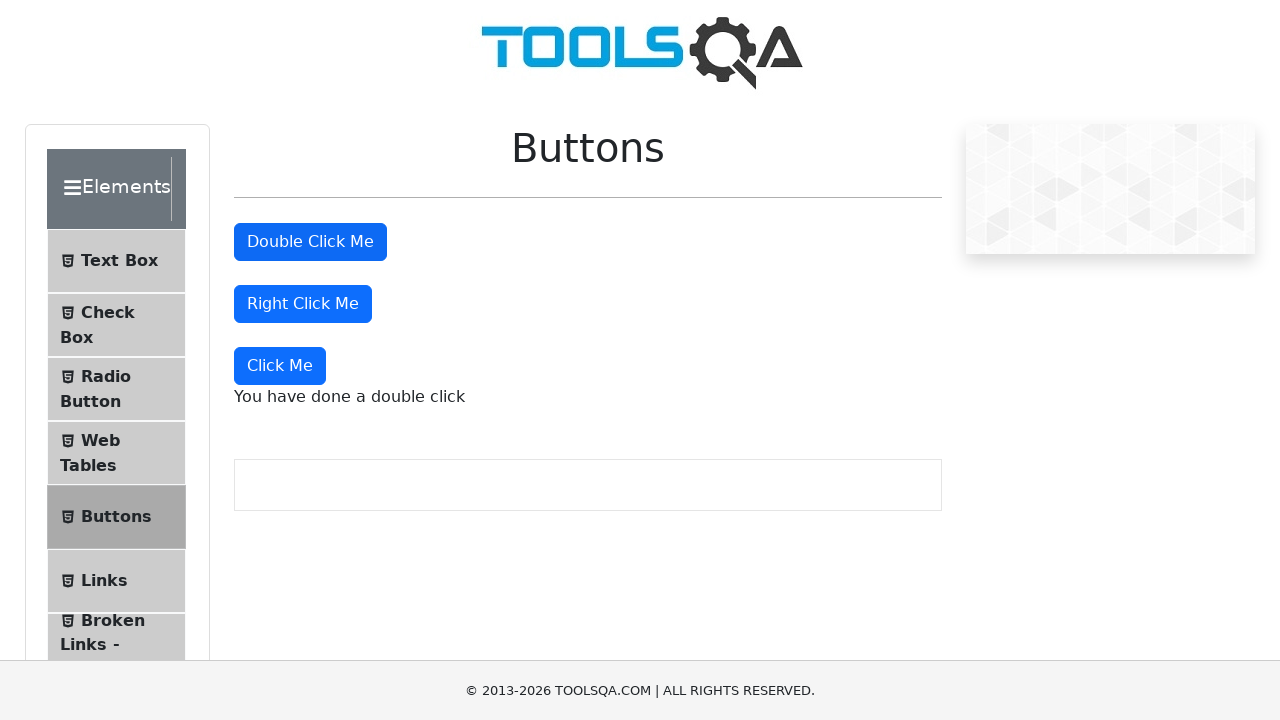

Right-clicked the 'Right Click Me' button at (303, 304) on //button[text()='Right Click Me']
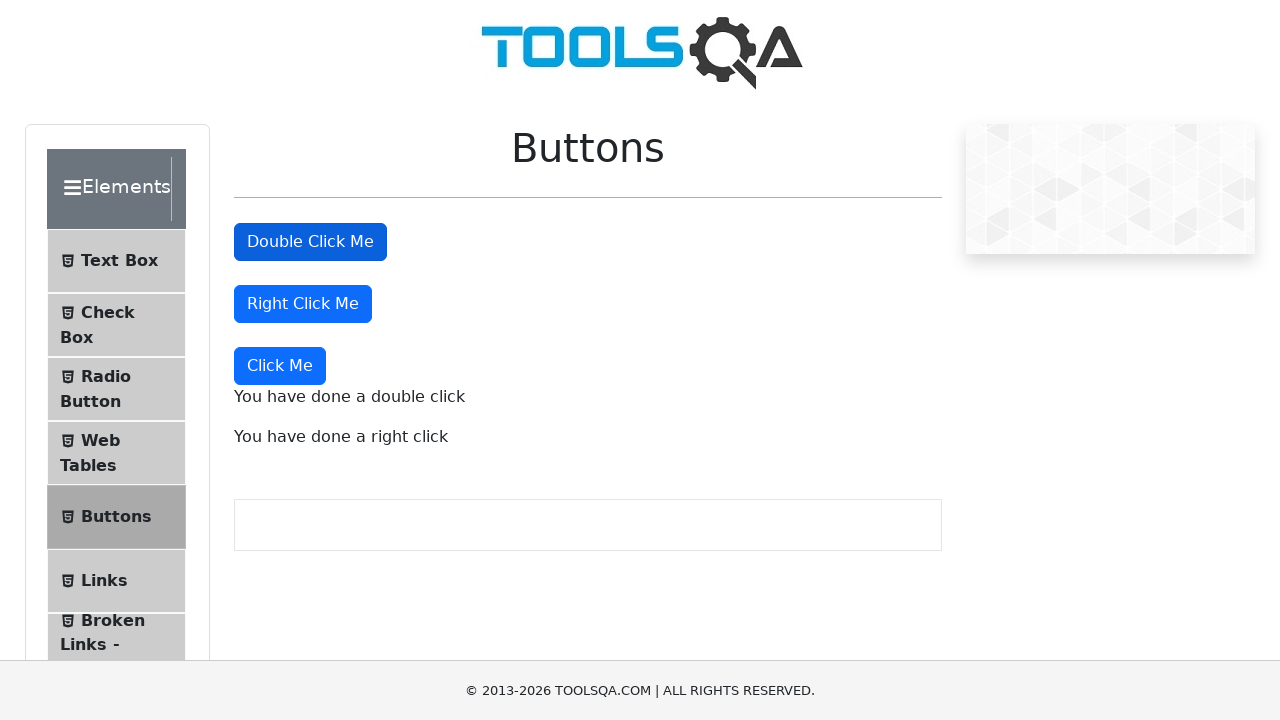

Clicked the 'Click Me' button at (280, 366) on xpath=//button[text()='Click Me']
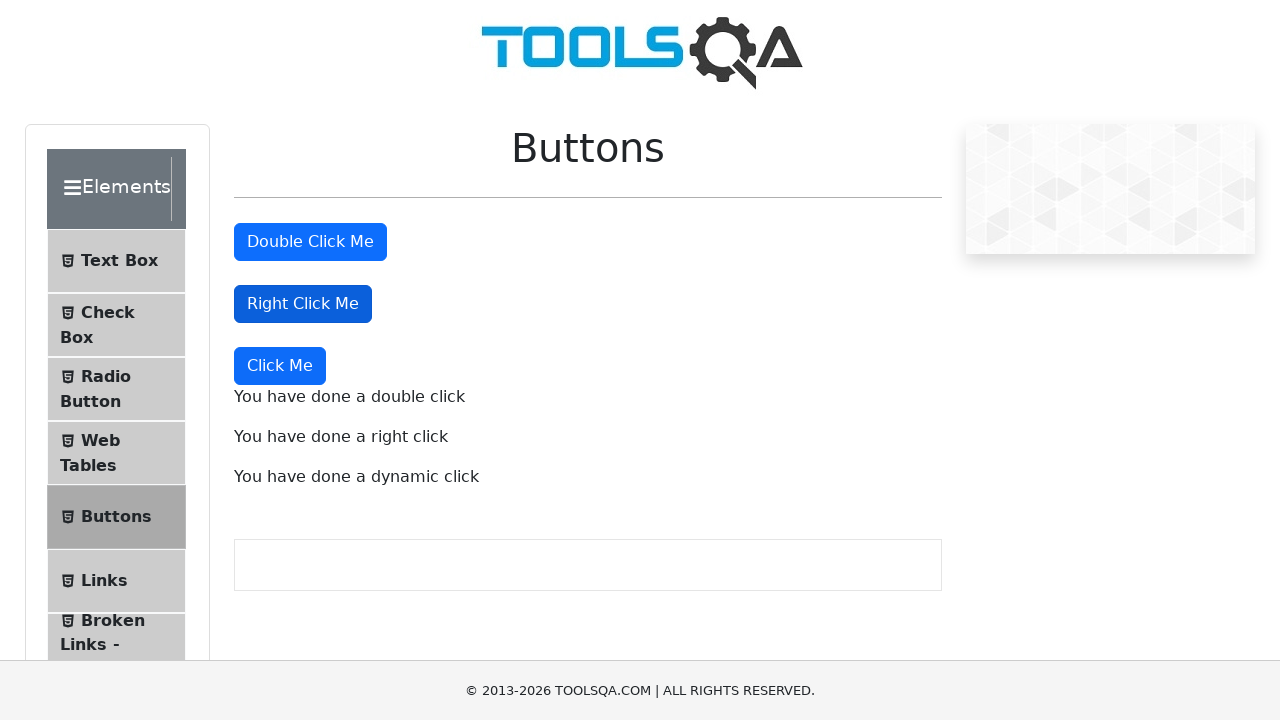

Double-click confirmation message appeared
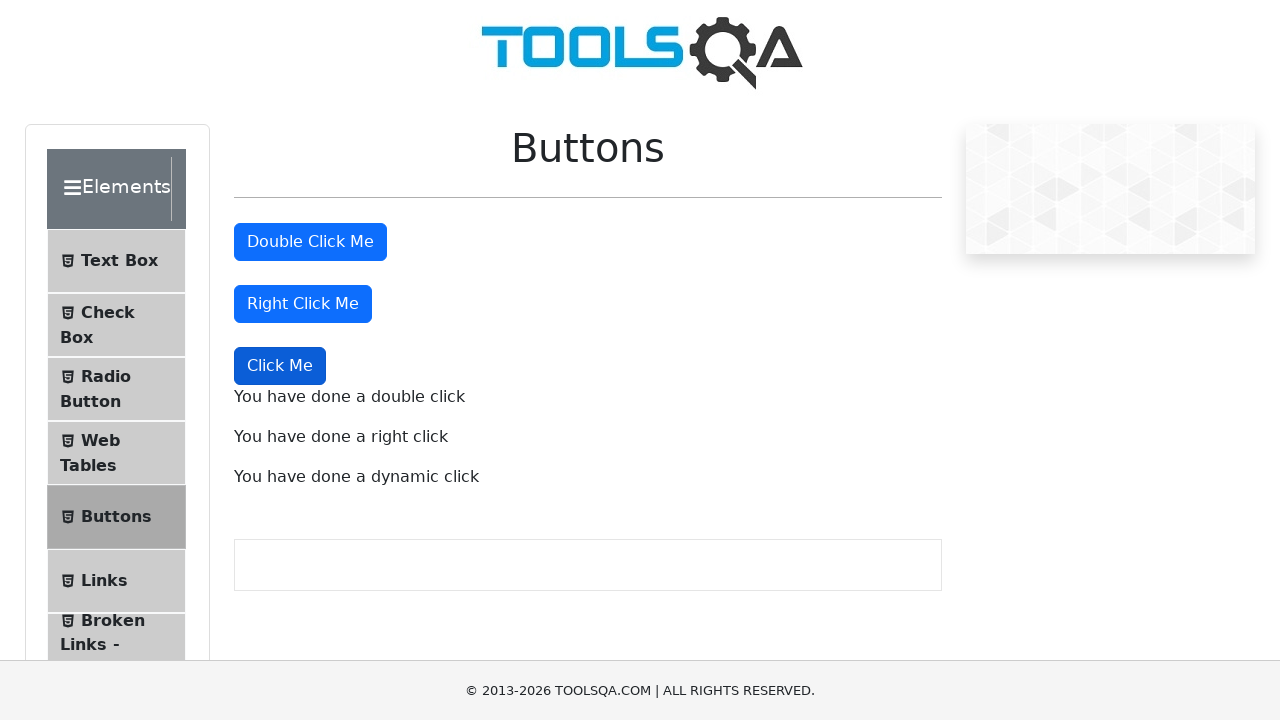

Right-click confirmation message appeared
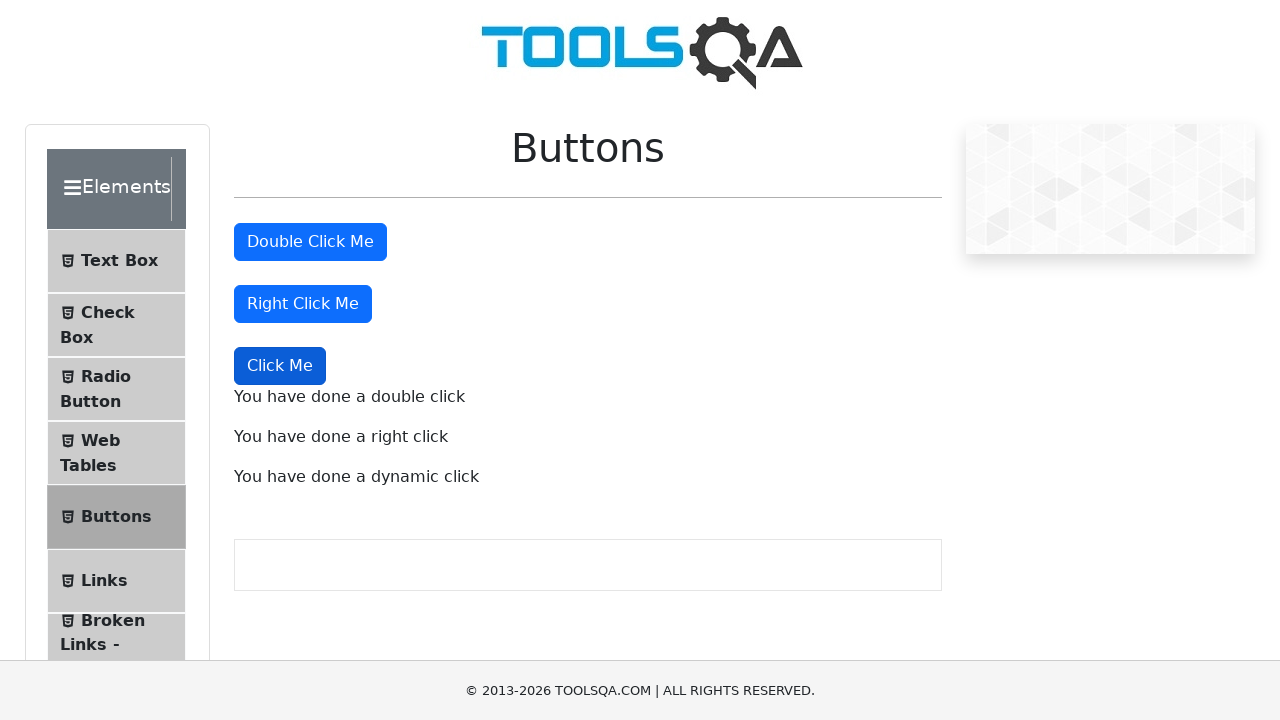

Regular click confirmation message appeared
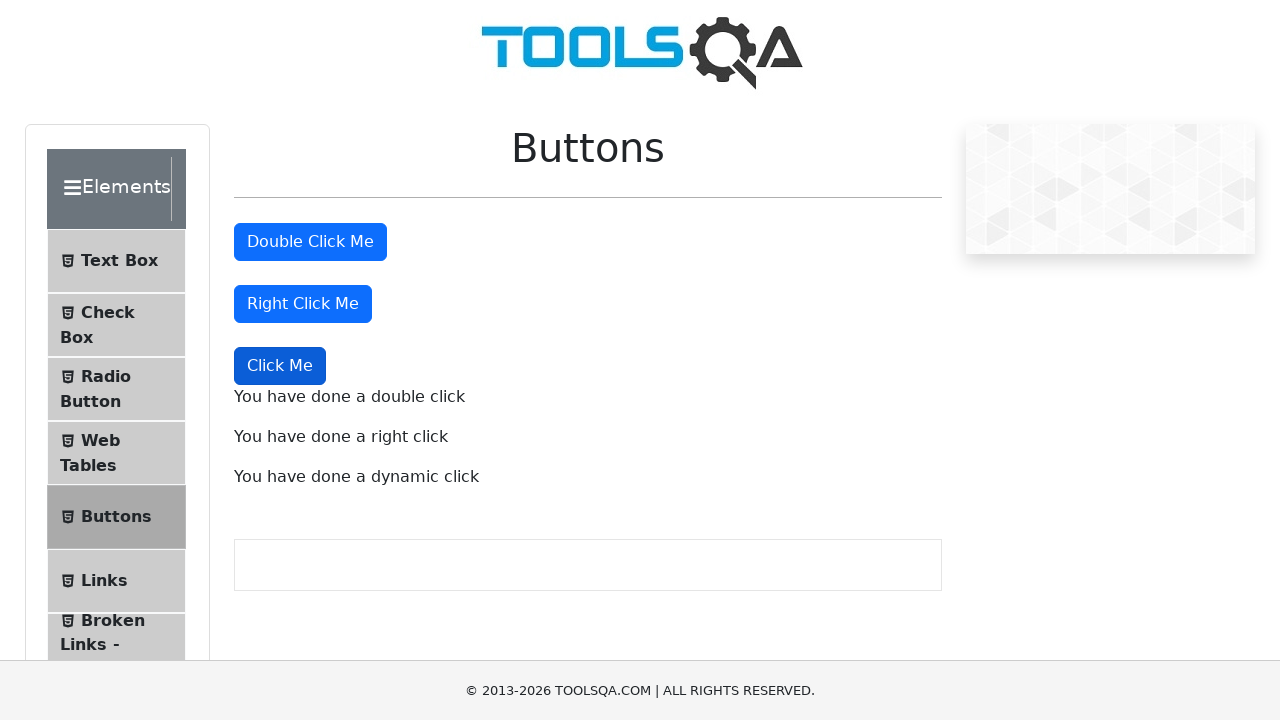

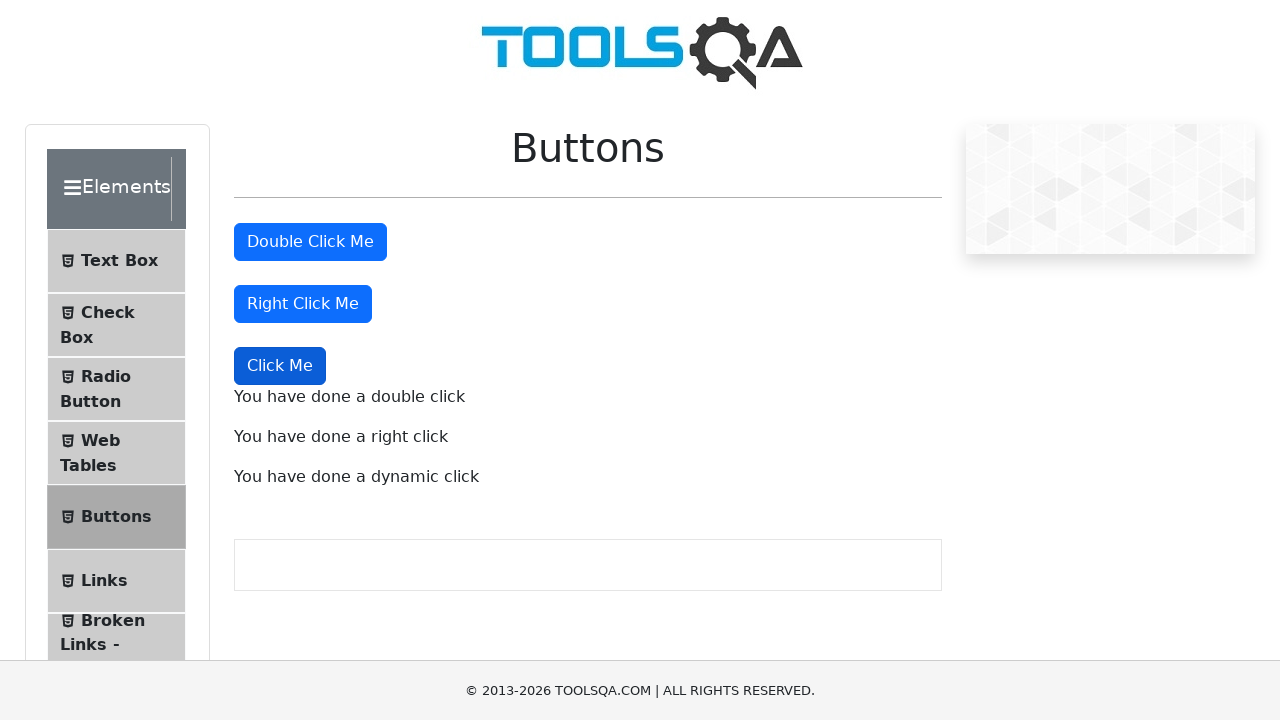